Tests link navigation by clicking a link with calculated text, then fills out a multi-field form with personal information (first name, last name, city, country) and submits it.

Starting URL: http://suninjuly.github.io/find_link_text

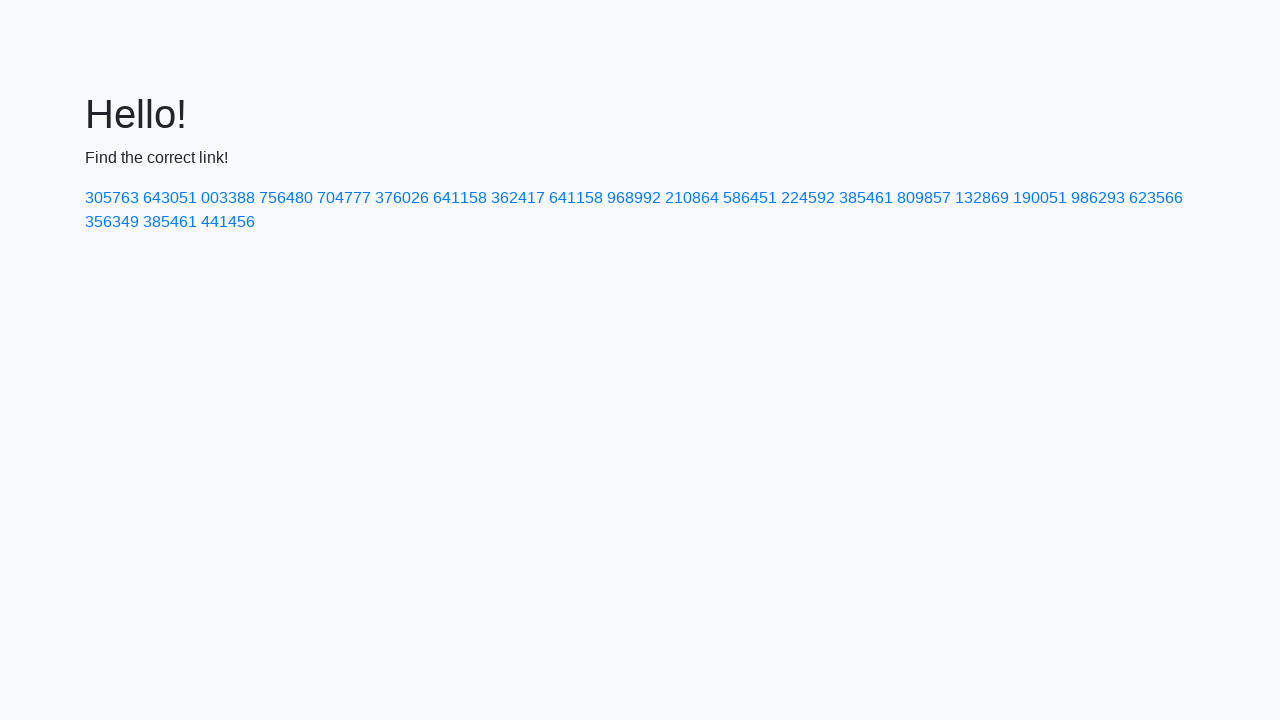

Clicked link with calculated text '224592' at (808, 198) on text=224592
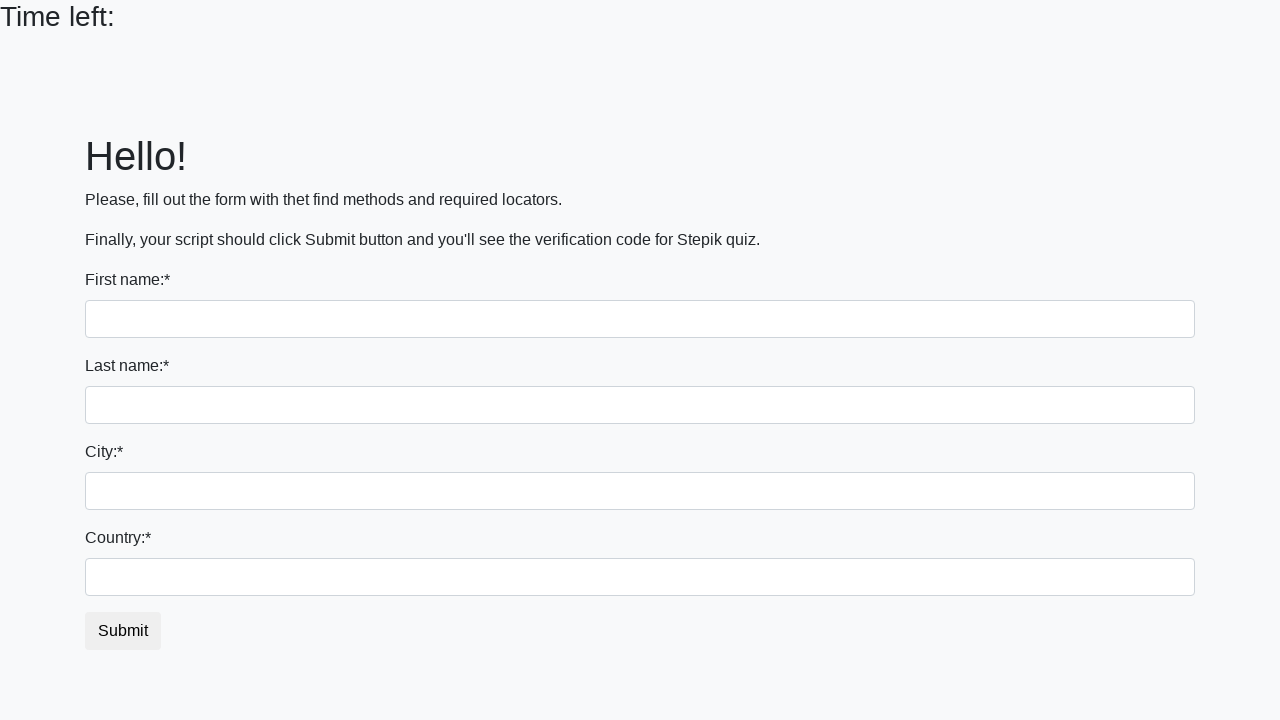

Filled first name field with 'Ivan' on input
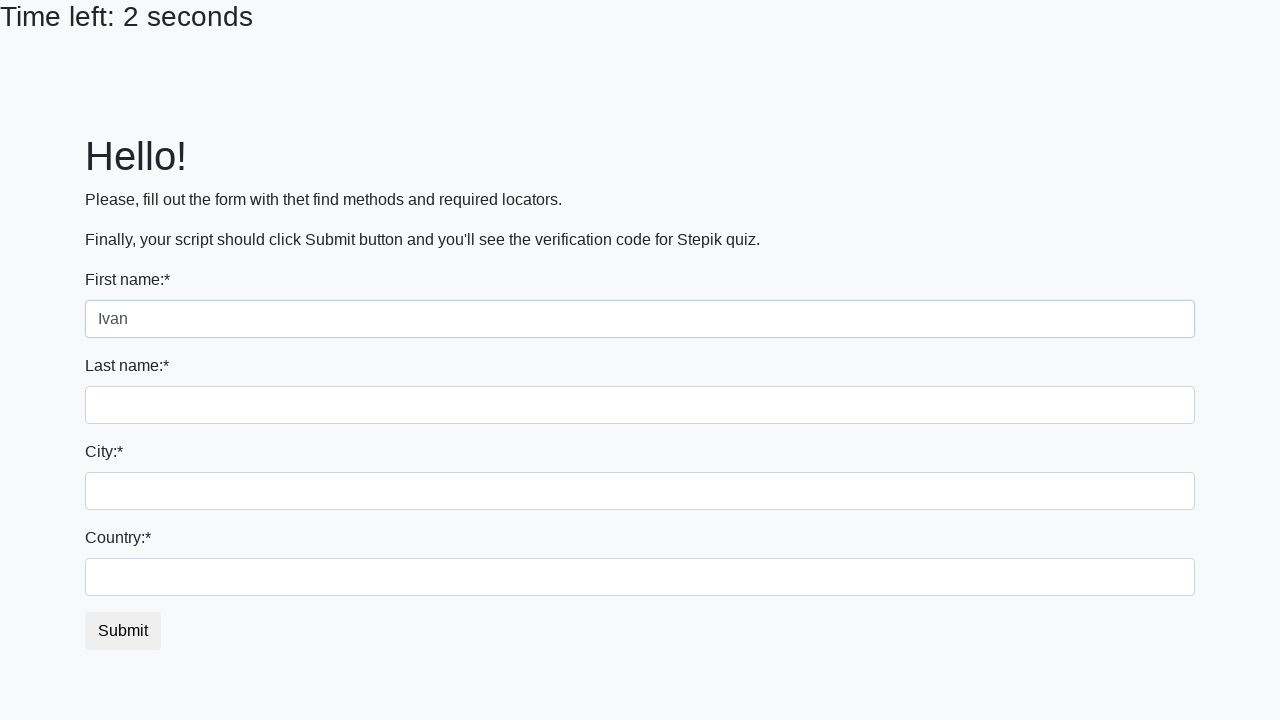

Filled last name field with 'Petrov' on input[name='last_name']
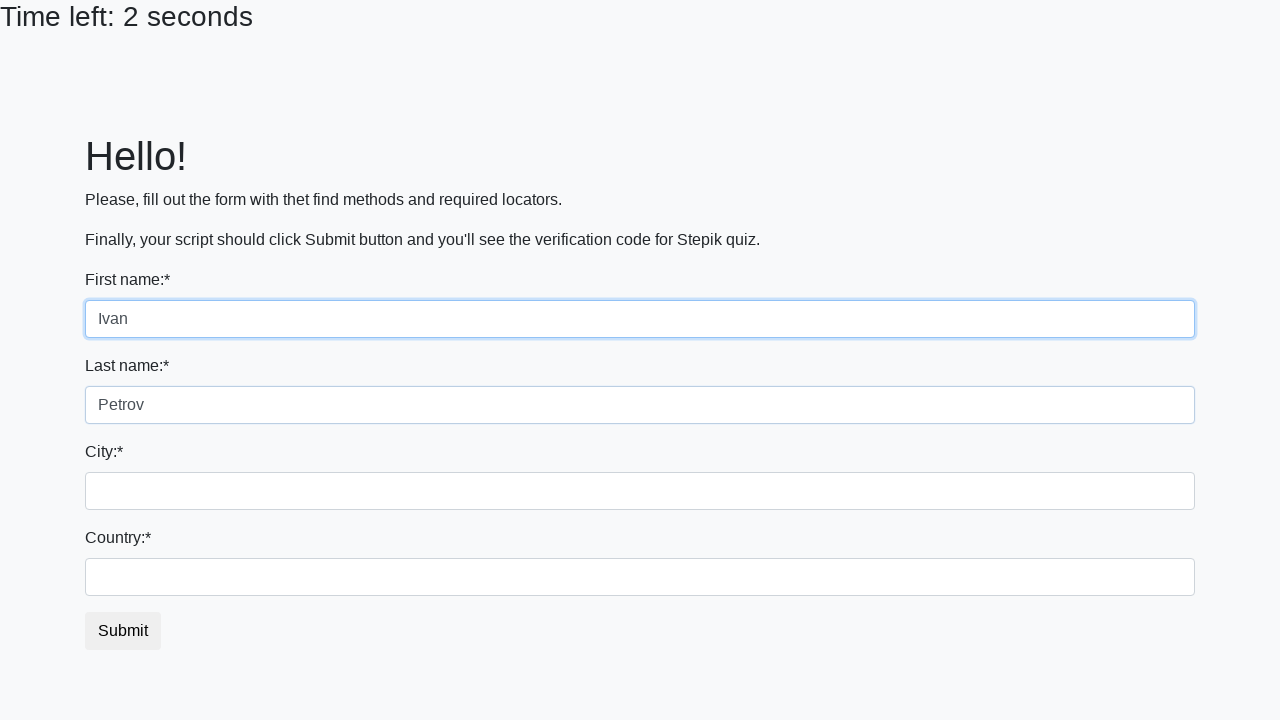

Filled city field with 'Smolensk' on .city
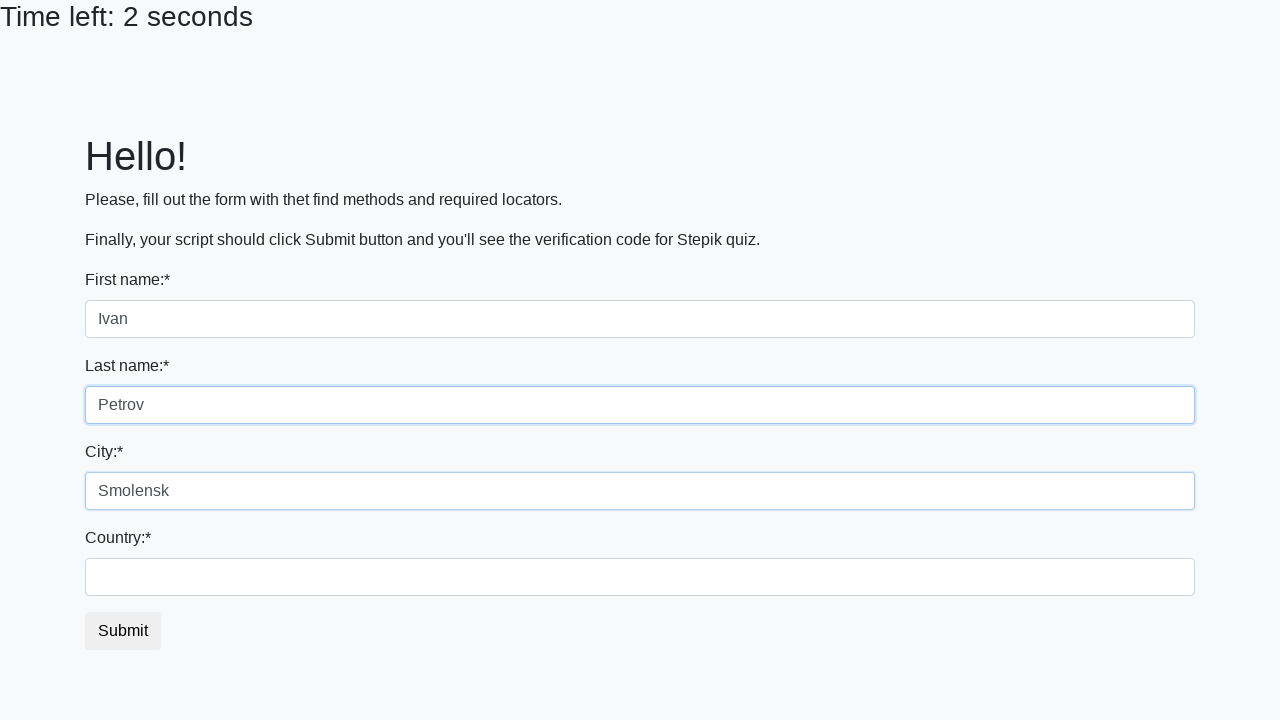

Filled country field with 'Russia' on #country
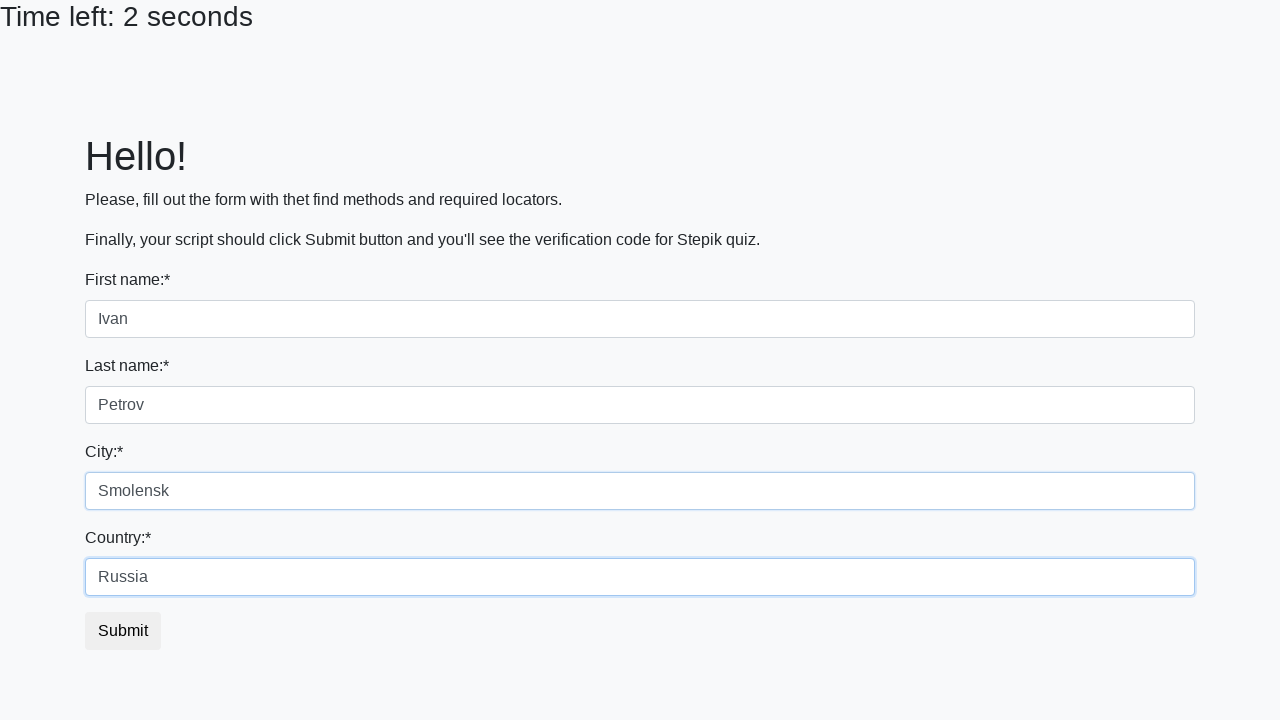

Clicked submit button to submit form at (123, 631) on button.btn
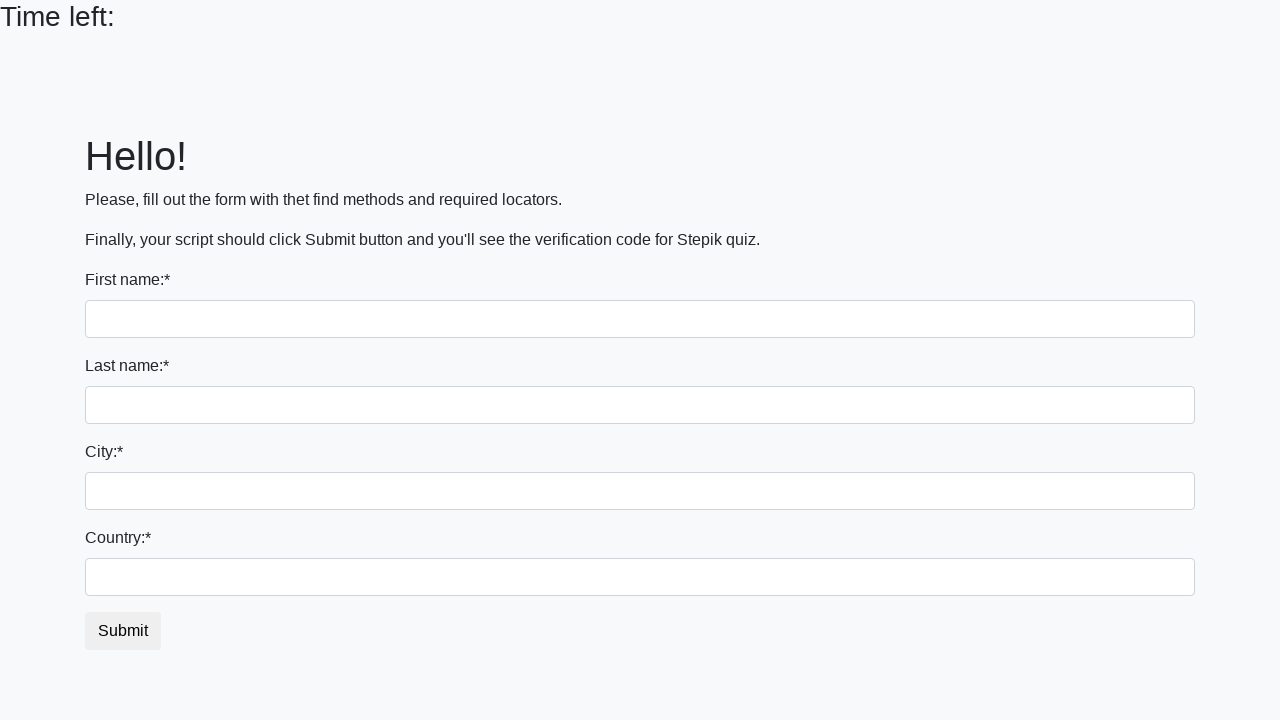

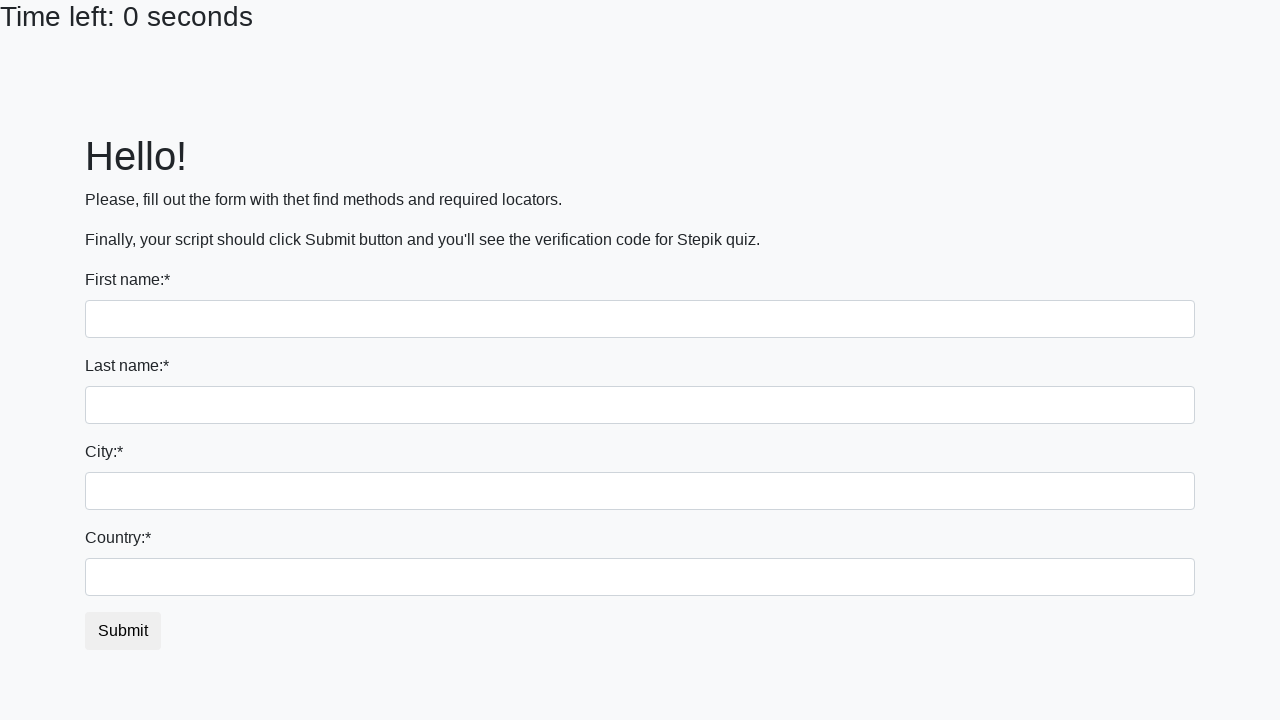